Tests un-marking todo items as complete by unchecking their checkboxes.

Starting URL: https://demo.playwright.dev/todomvc

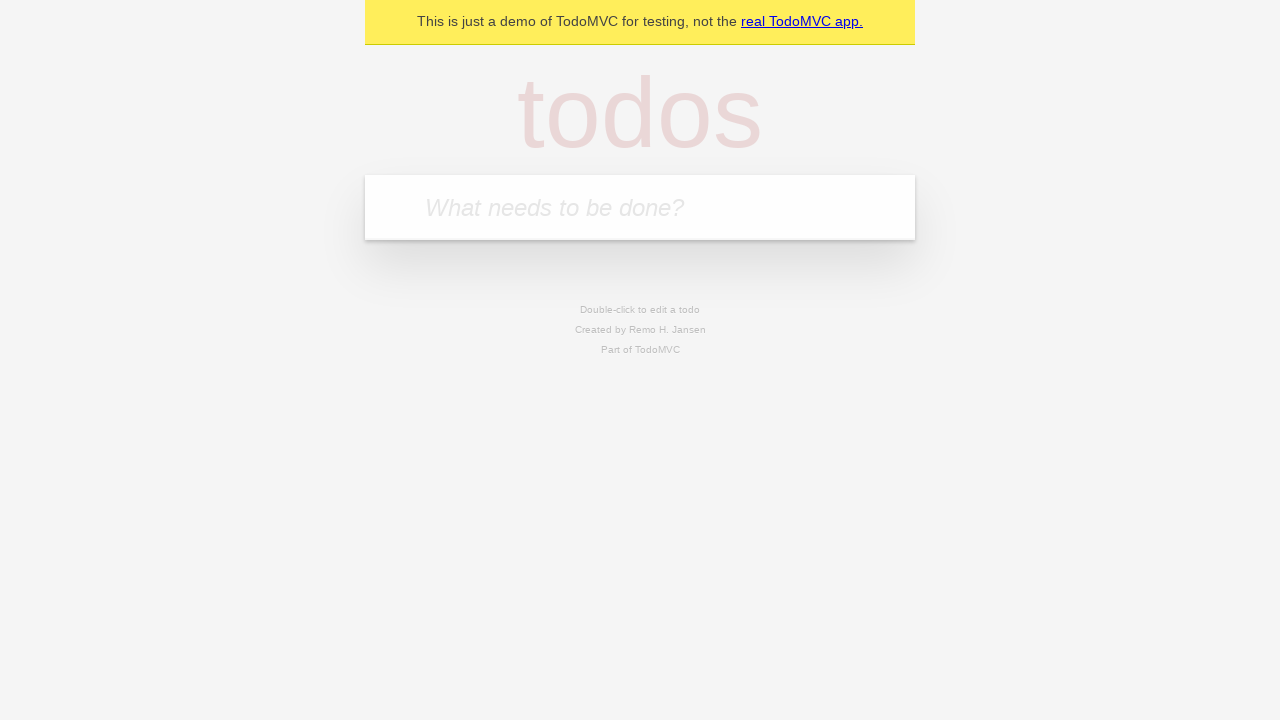

Filled todo input with 'buy some cheese' on internal:attr=[placeholder="What needs to be done?"i]
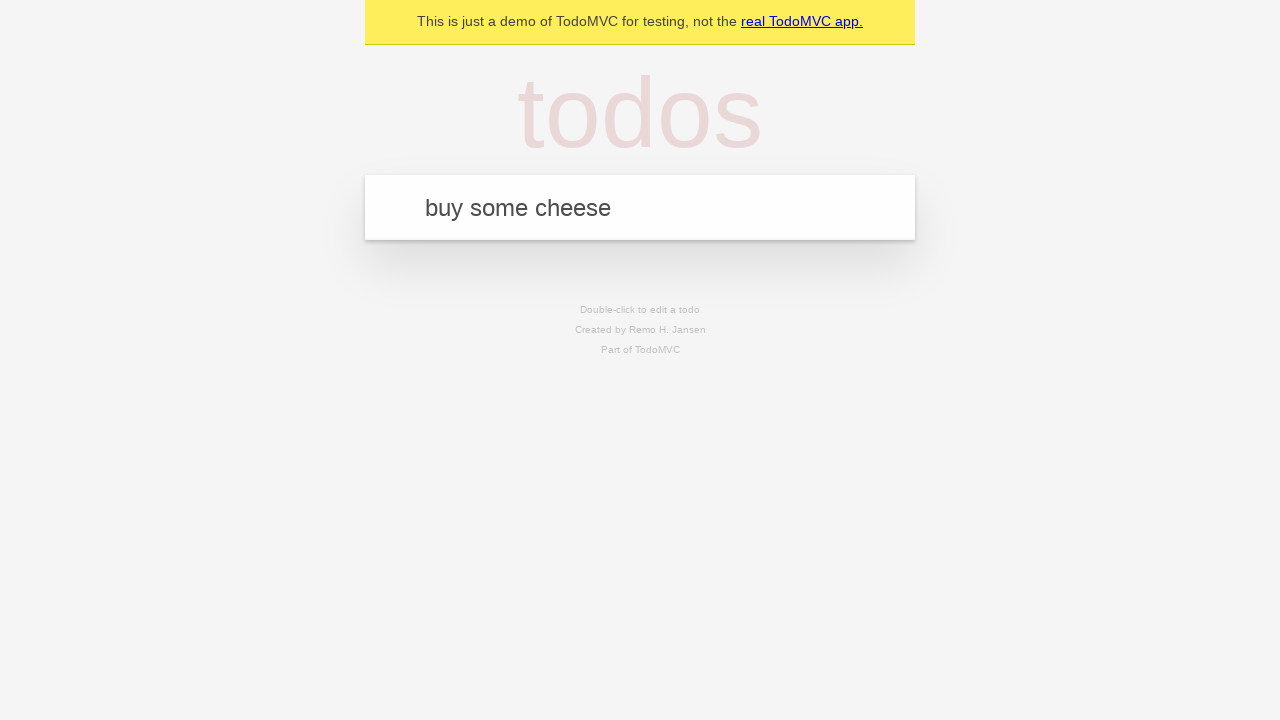

Pressed Enter to create first todo item on internal:attr=[placeholder="What needs to be done?"i]
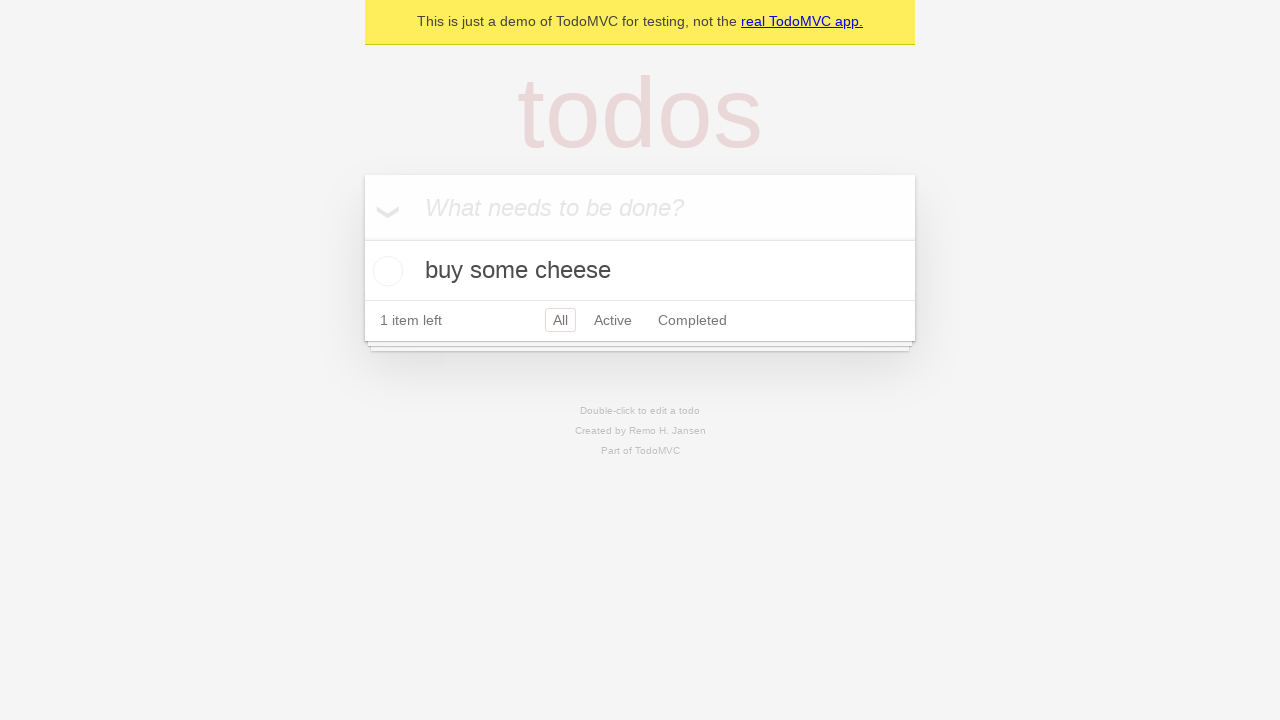

Filled todo input with 'feed the cat' on internal:attr=[placeholder="What needs to be done?"i]
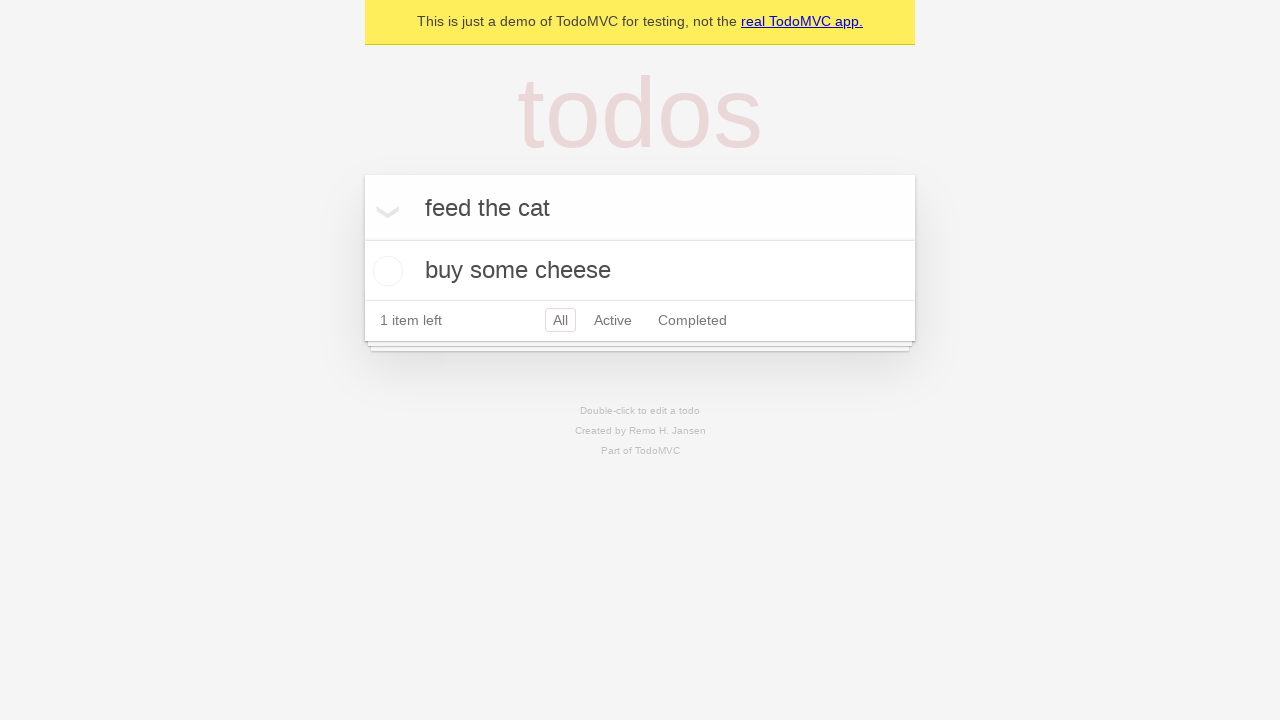

Pressed Enter to create second todo item on internal:attr=[placeholder="What needs to be done?"i]
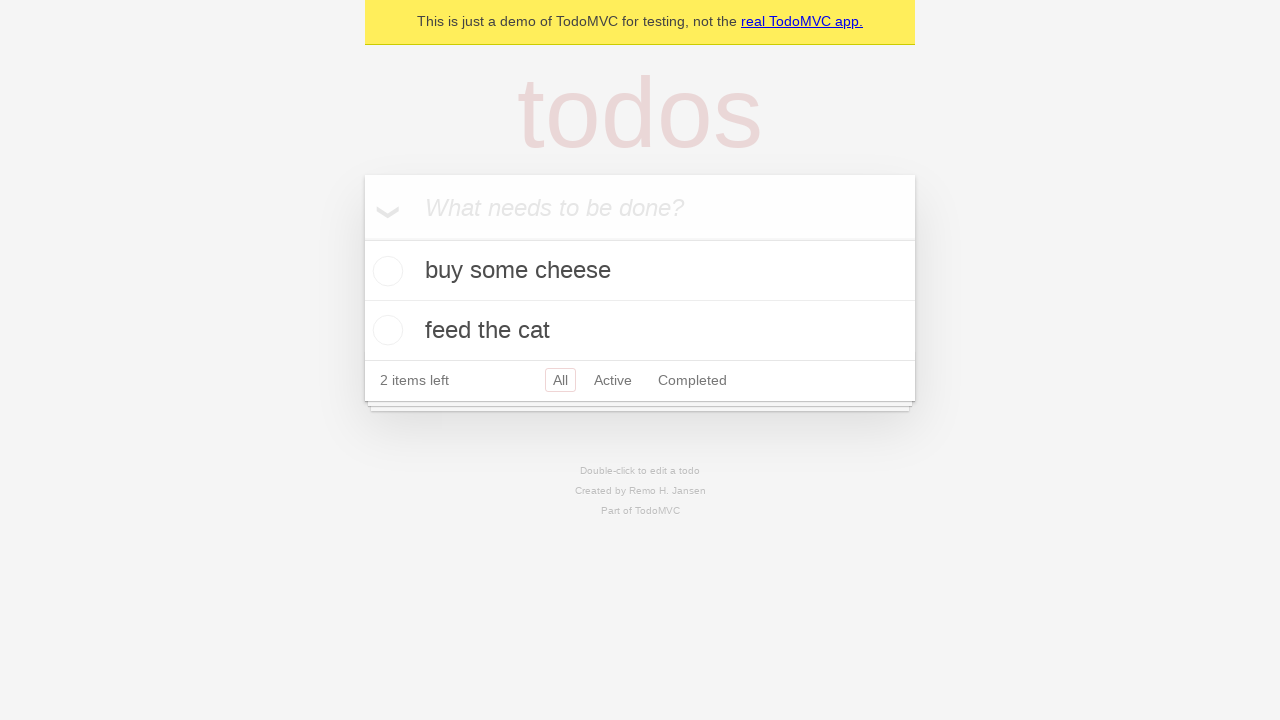

Waited for both todo items to be loaded
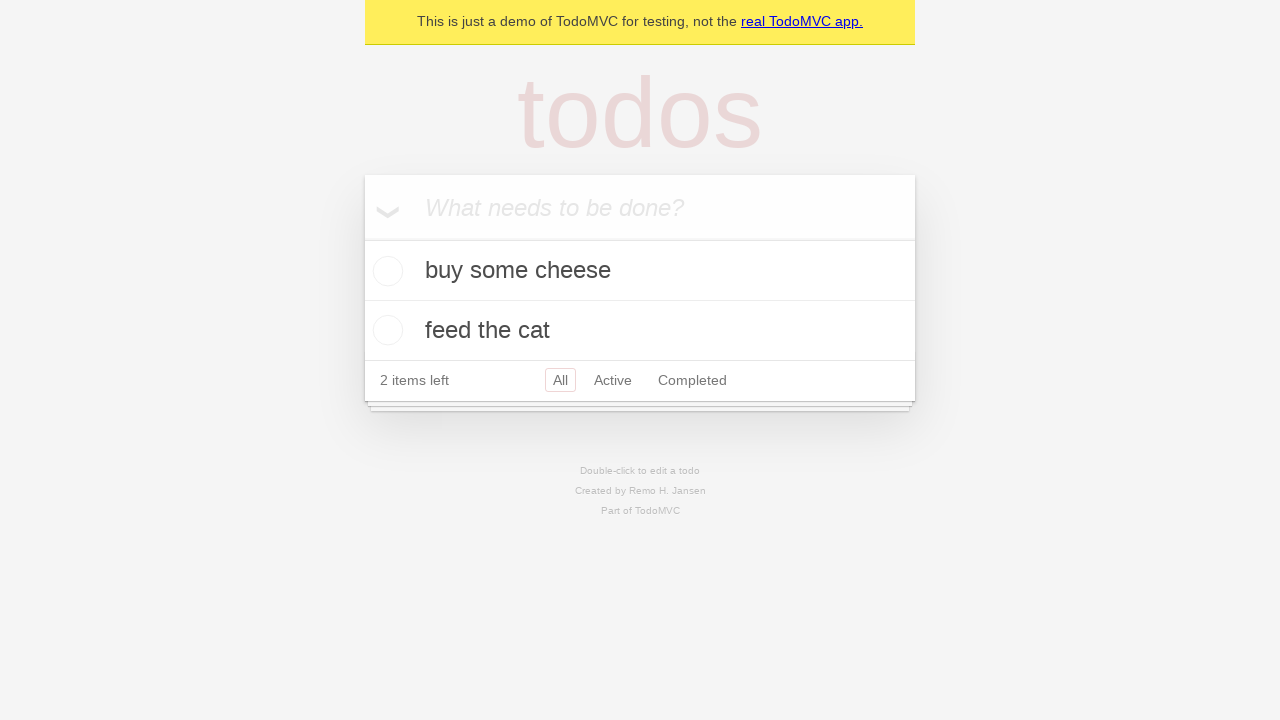

Located first todo item
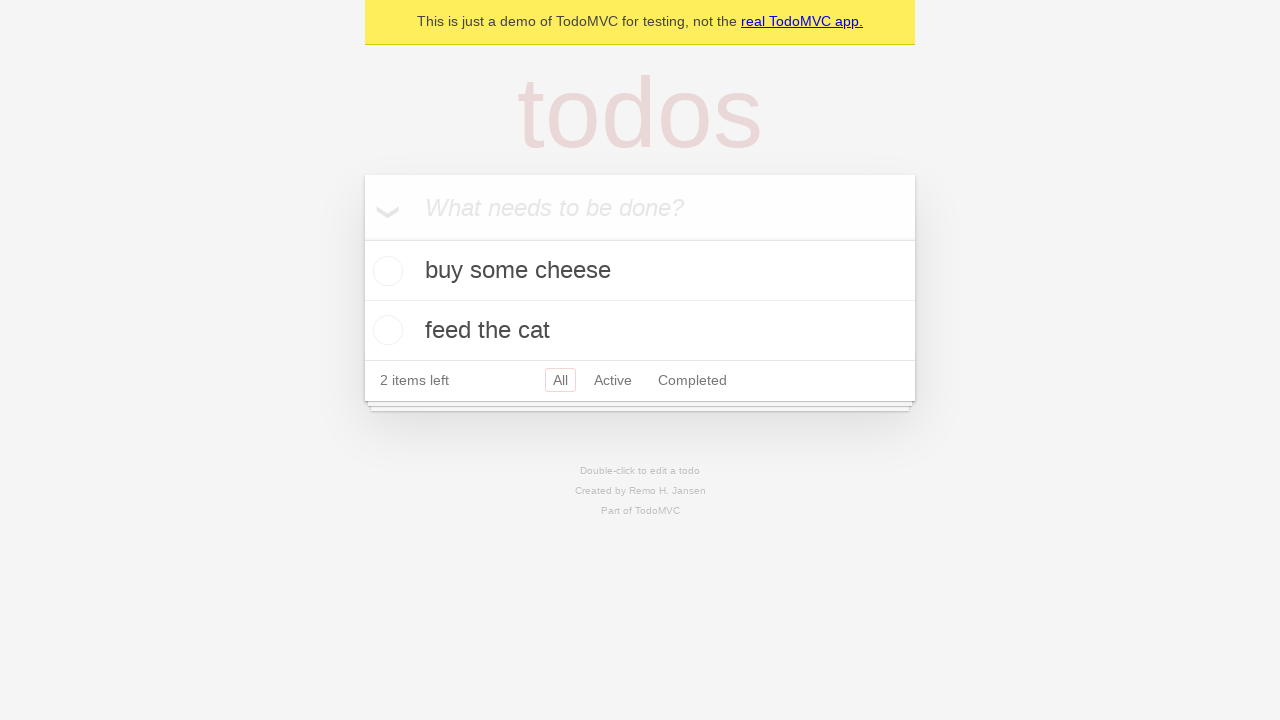

Located checkbox for first todo item
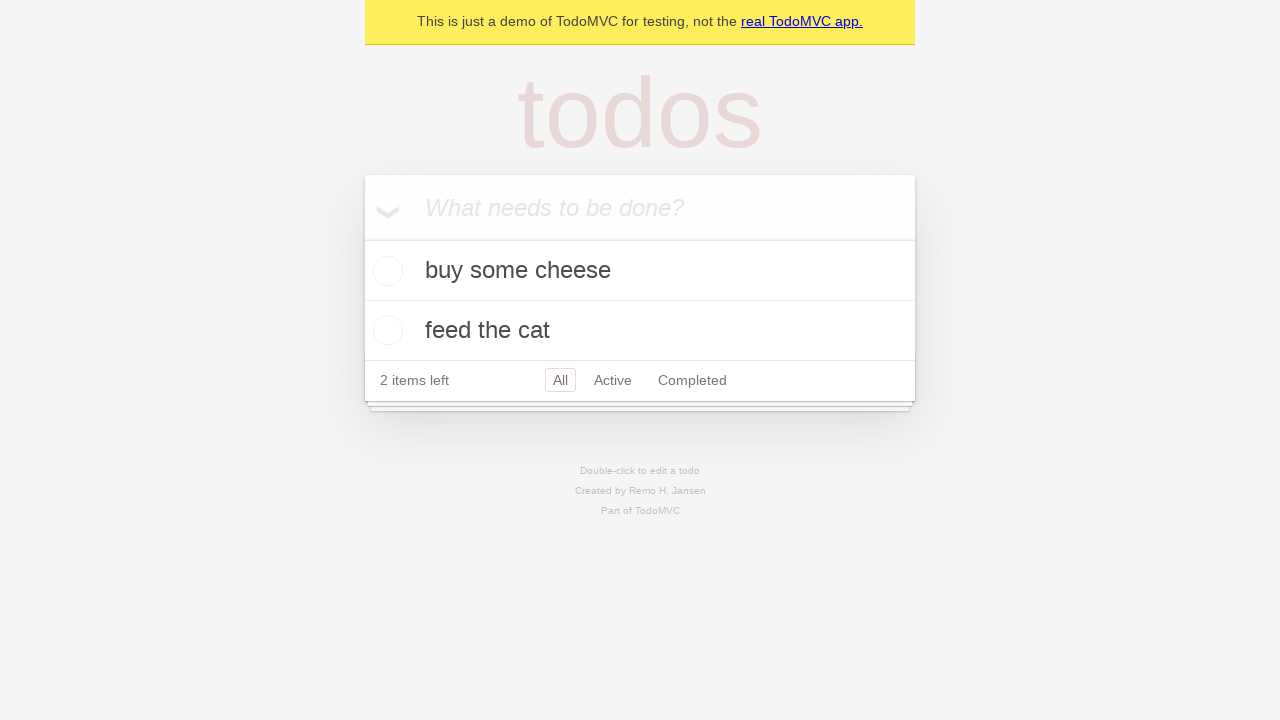

Checked the first todo item as complete at (385, 271) on internal:testid=[data-testid="todo-item"s] >> nth=0 >> internal:role=checkbox
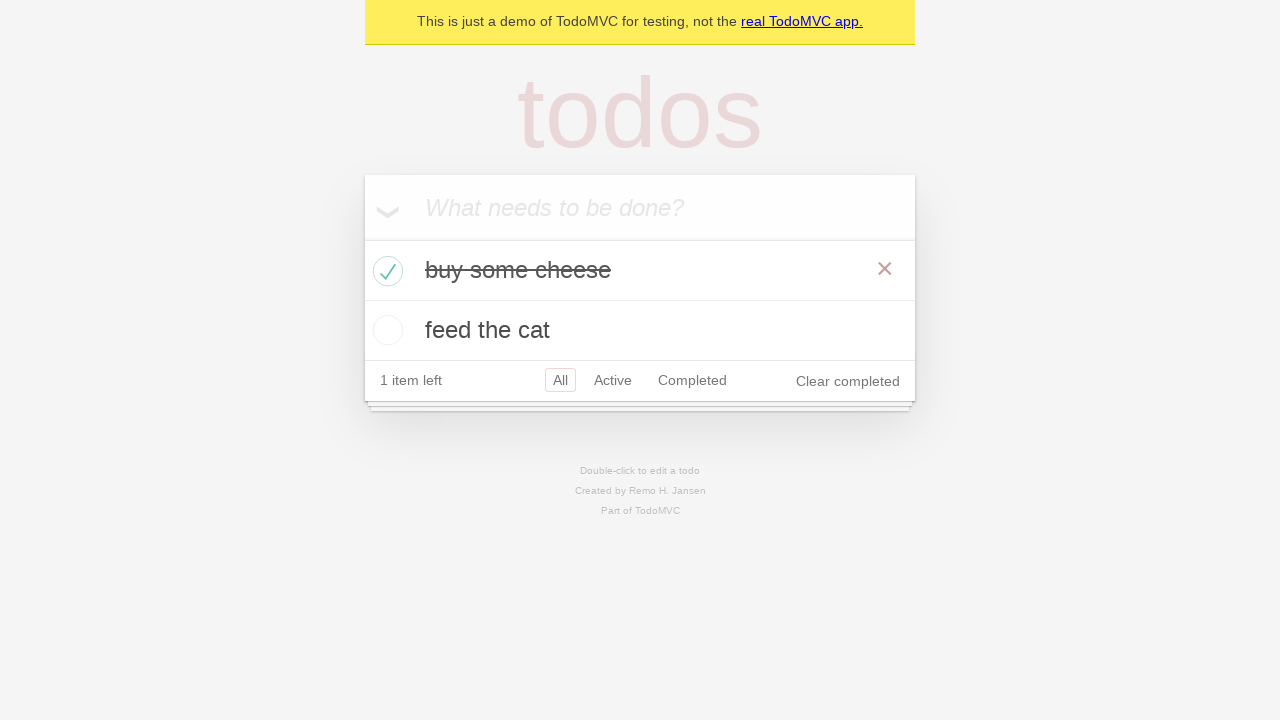

Unchecked the first todo item to mark it incomplete at (385, 271) on internal:testid=[data-testid="todo-item"s] >> nth=0 >> internal:role=checkbox
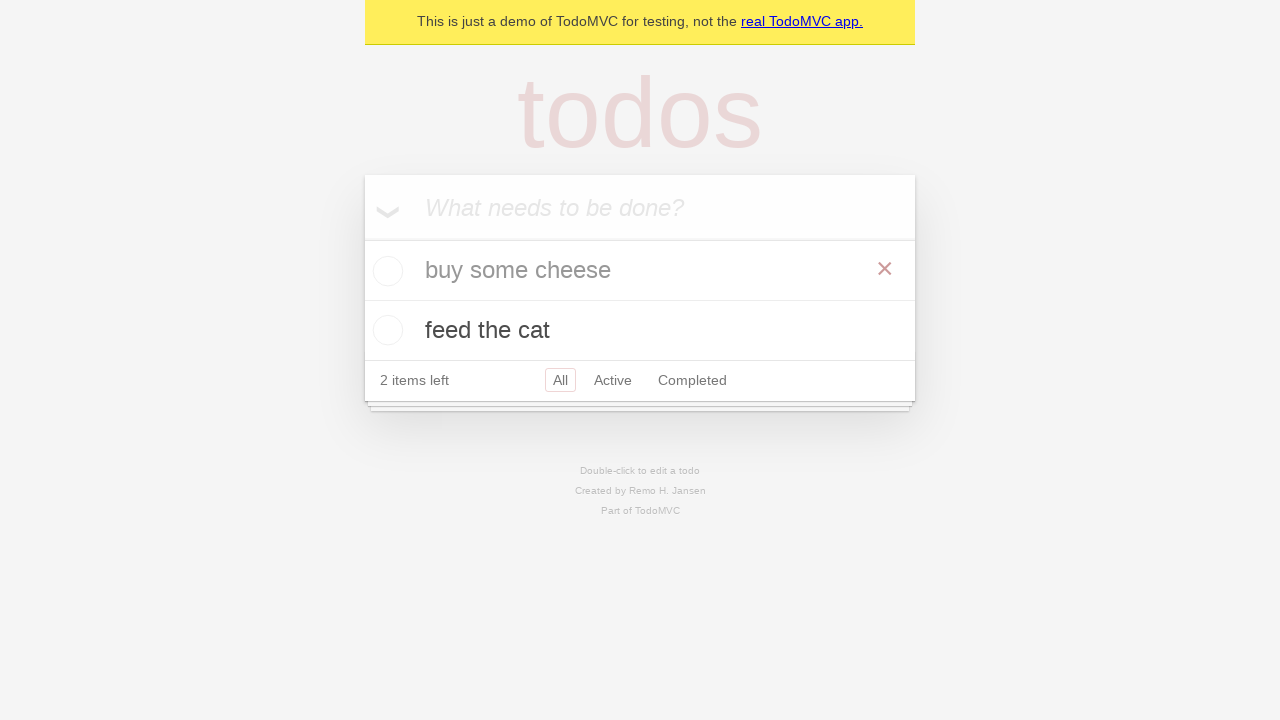

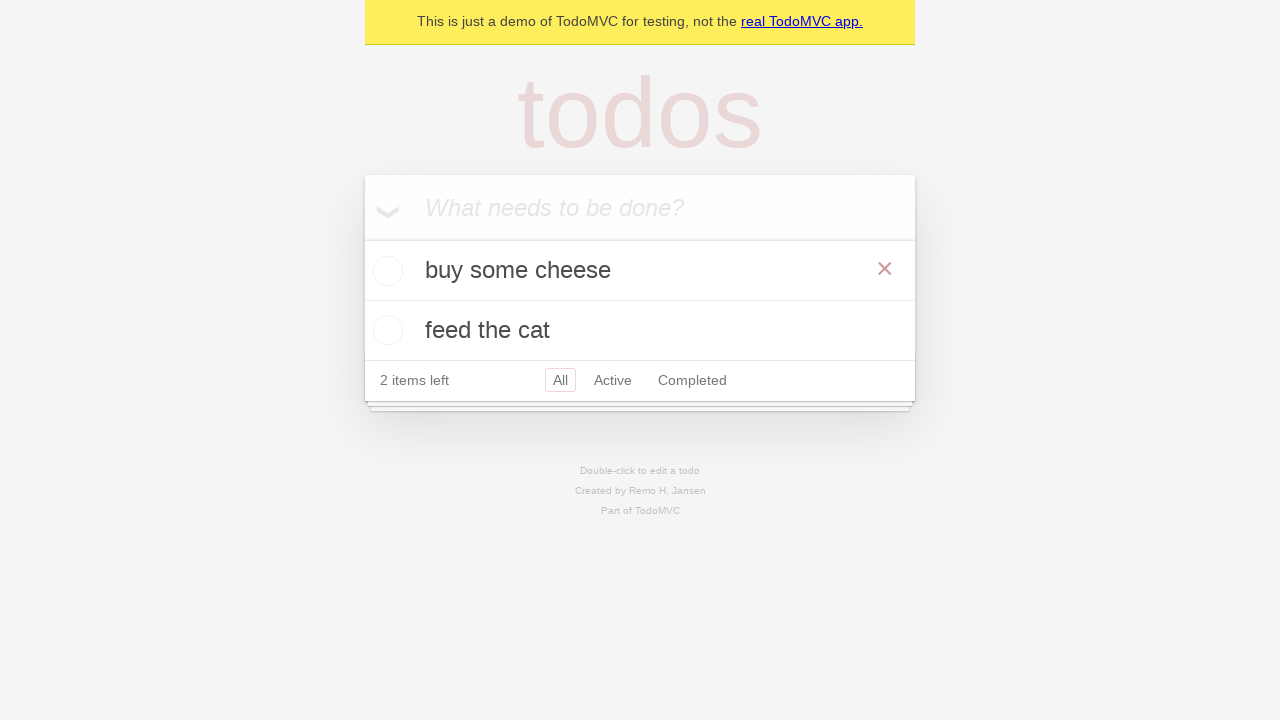